Tests state dropdown selection functionality by selecting states using different methods (by value, by visible text, by index) and verifies the final selection is California

Starting URL: https://practice.cydeo.com/dropdown

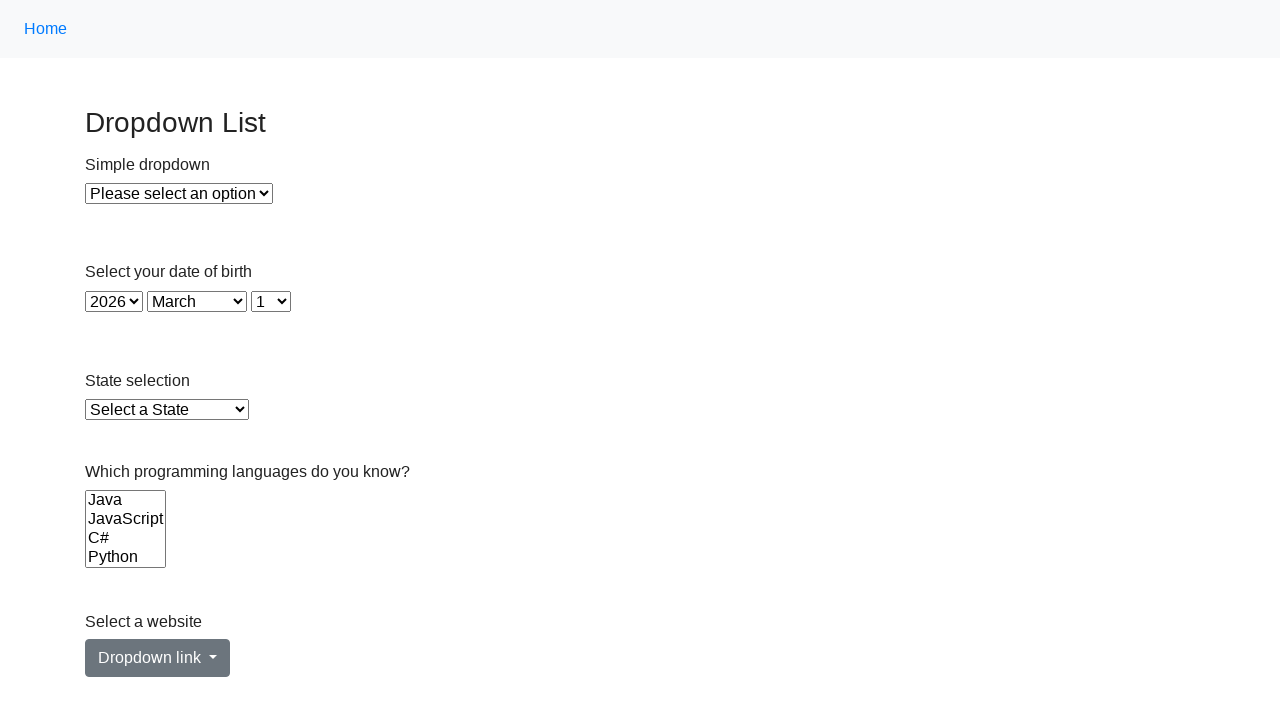

Selected Illinois by value from state dropdown on #state
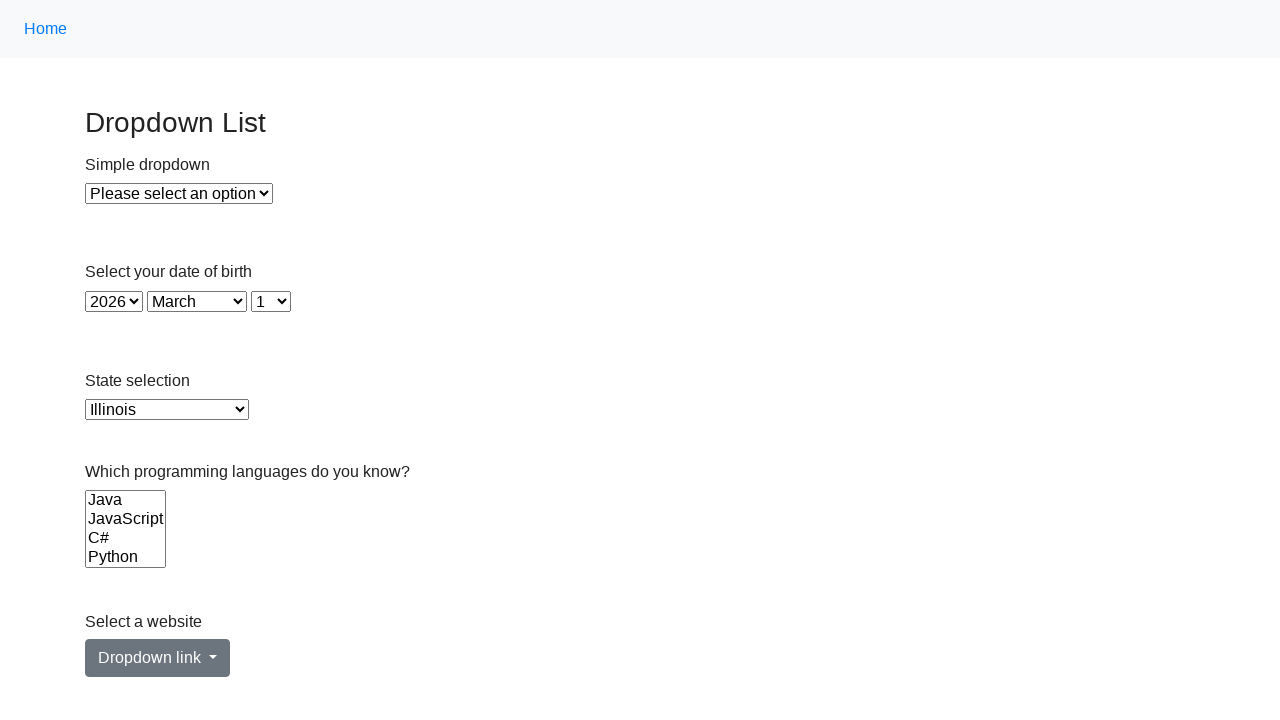

Selected Virginia by visible text from state dropdown on #state
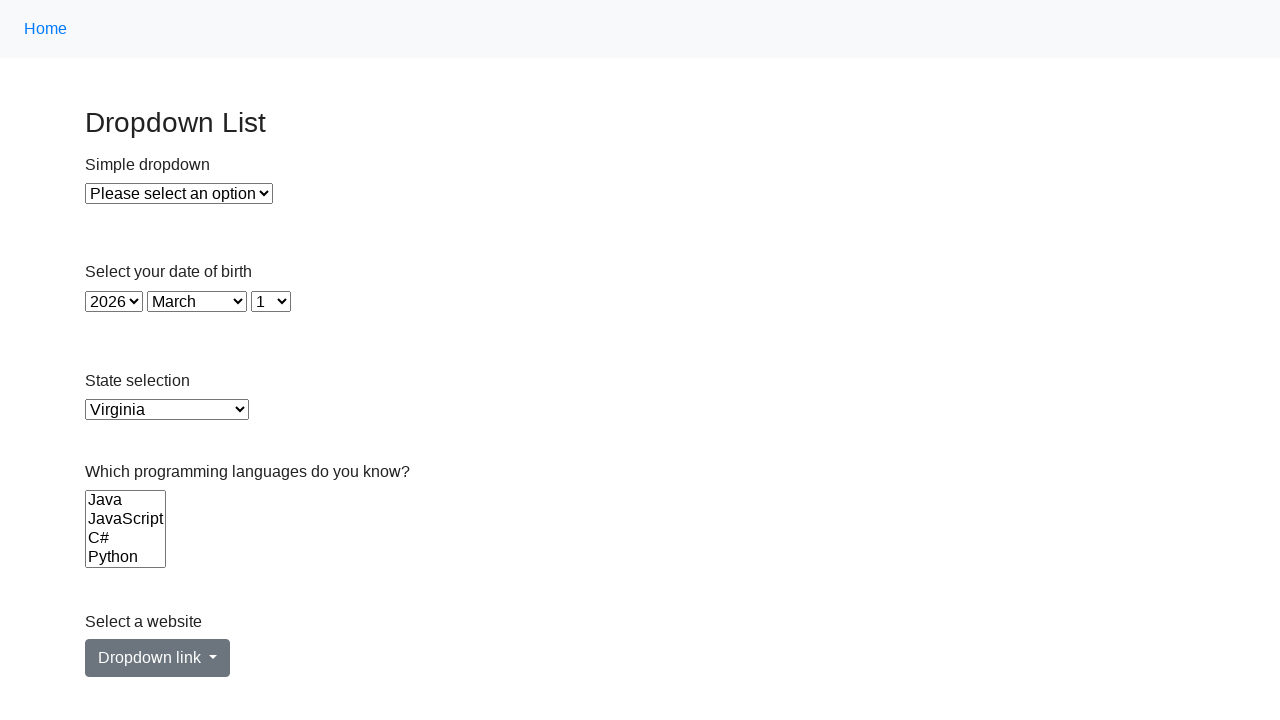

Selected California by index 5 from state dropdown on #state
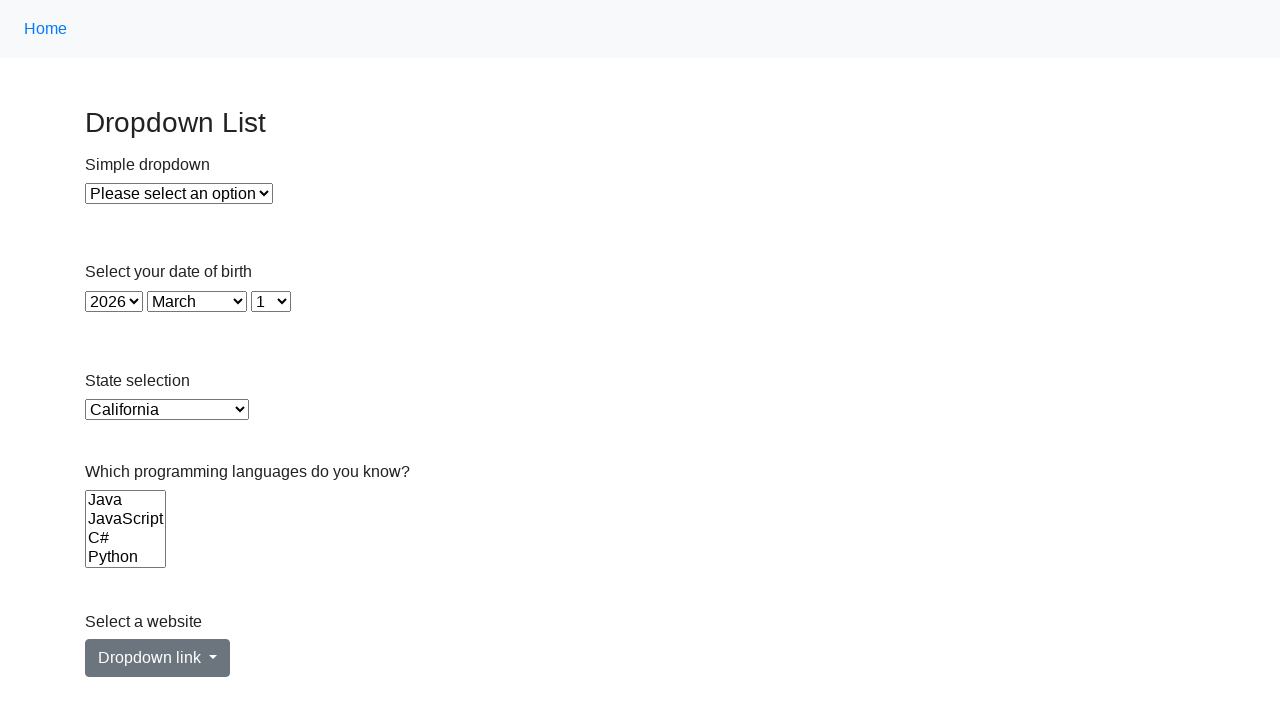

Located the currently selected option in state dropdown
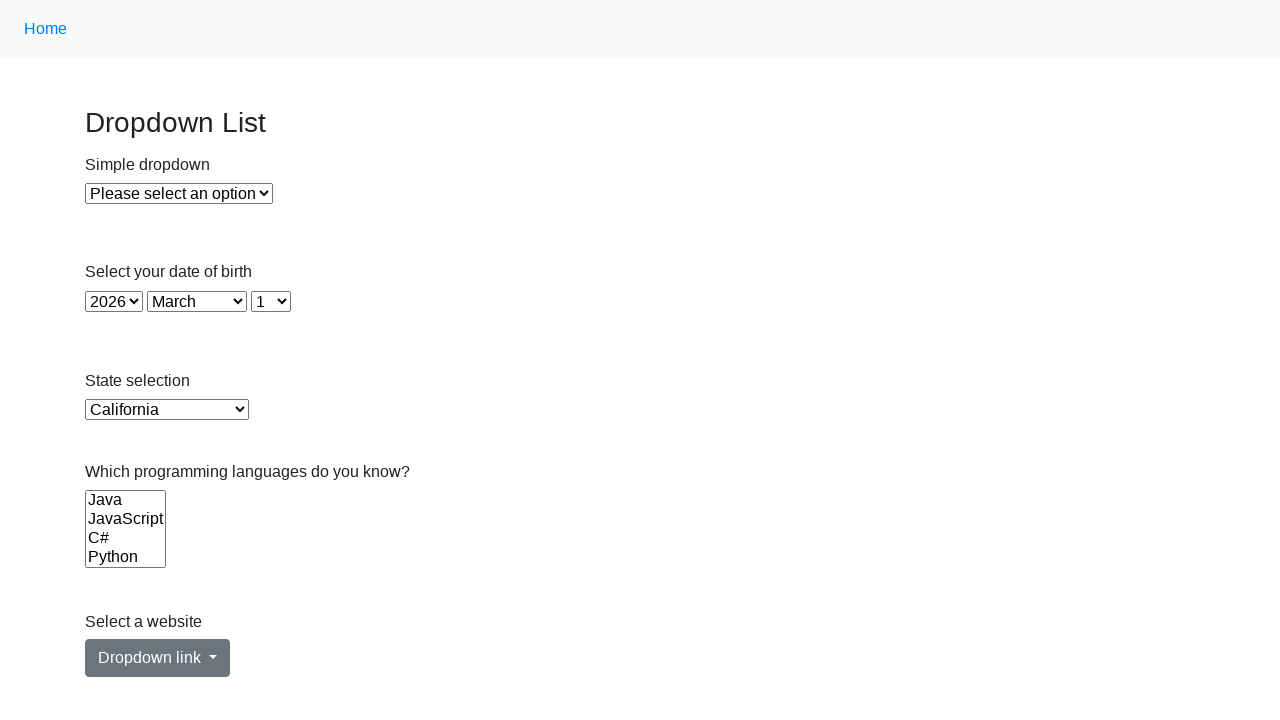

Verified that California is the selected state
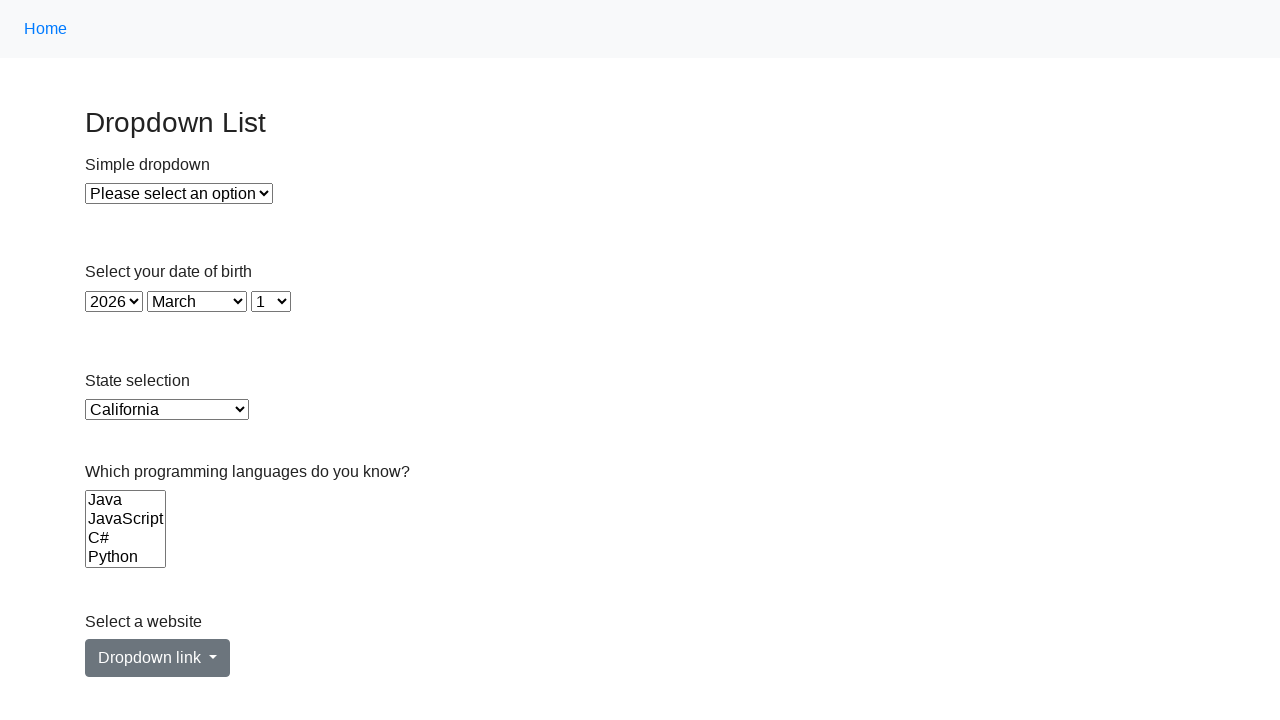

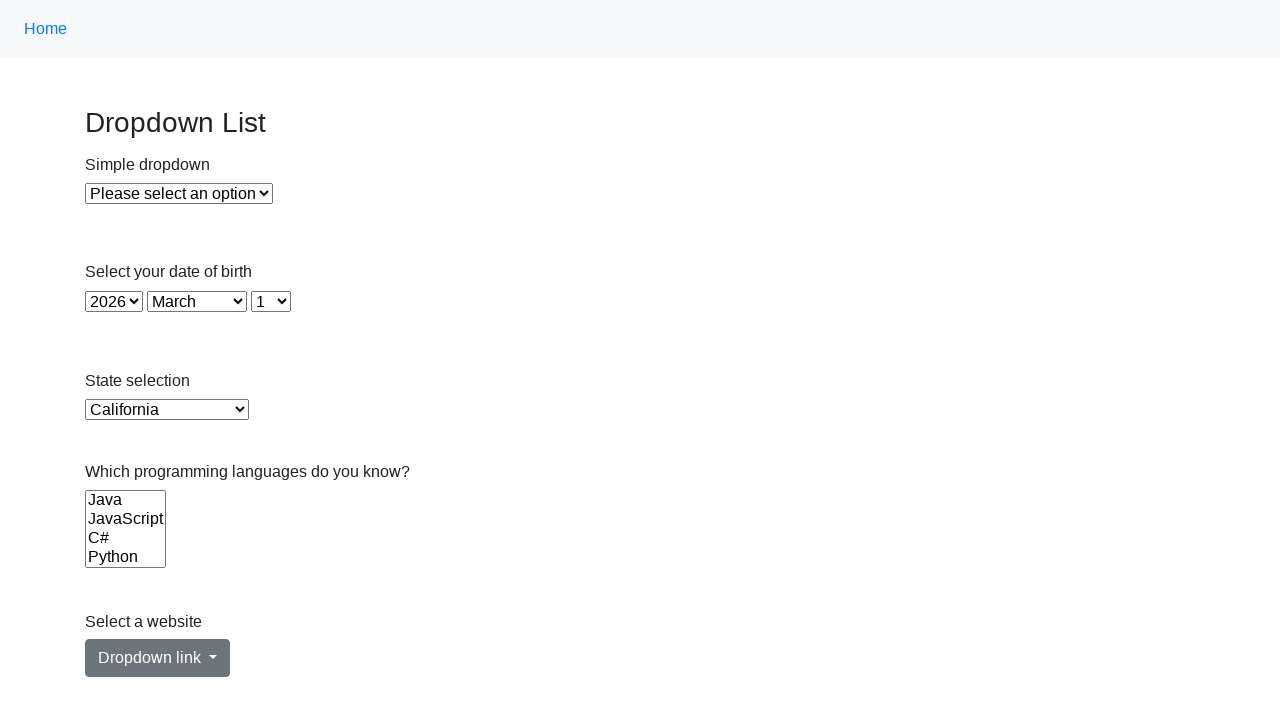